Navigates to python.org and performs a search for "pycon" using the search form

Starting URL: http://www.python.org

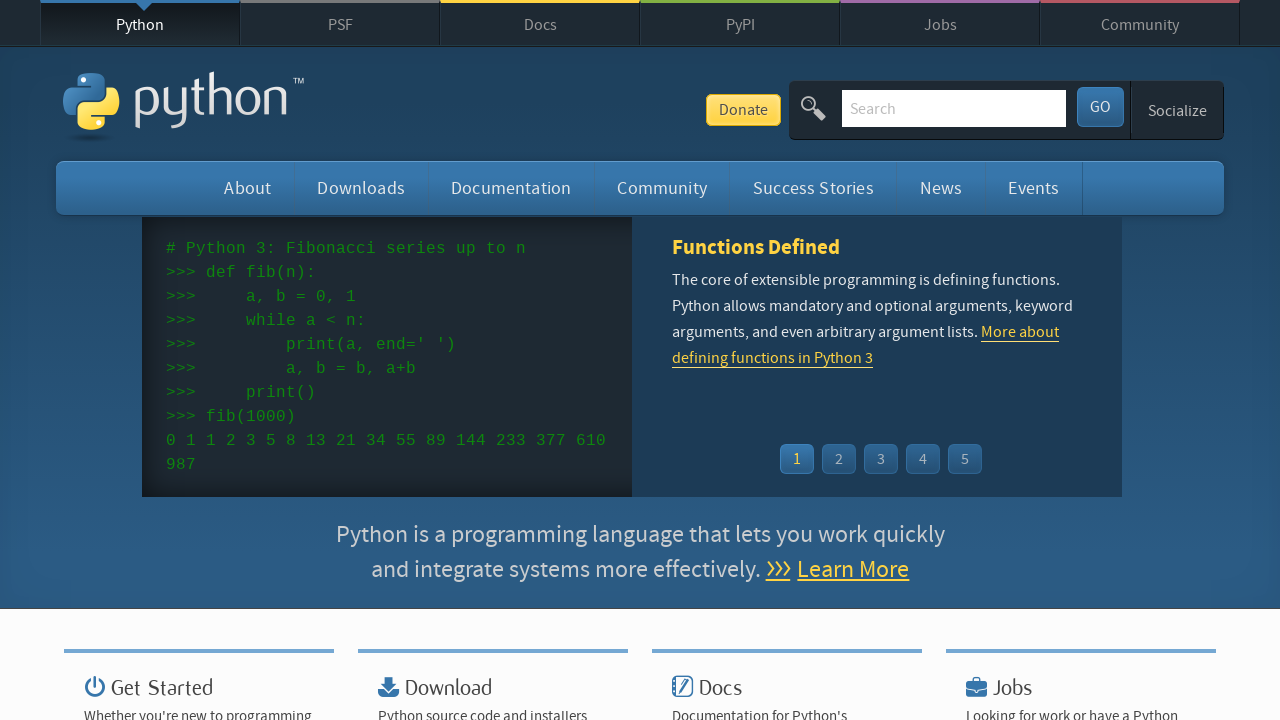

Filled search input with 'pycon' on input[name='q']
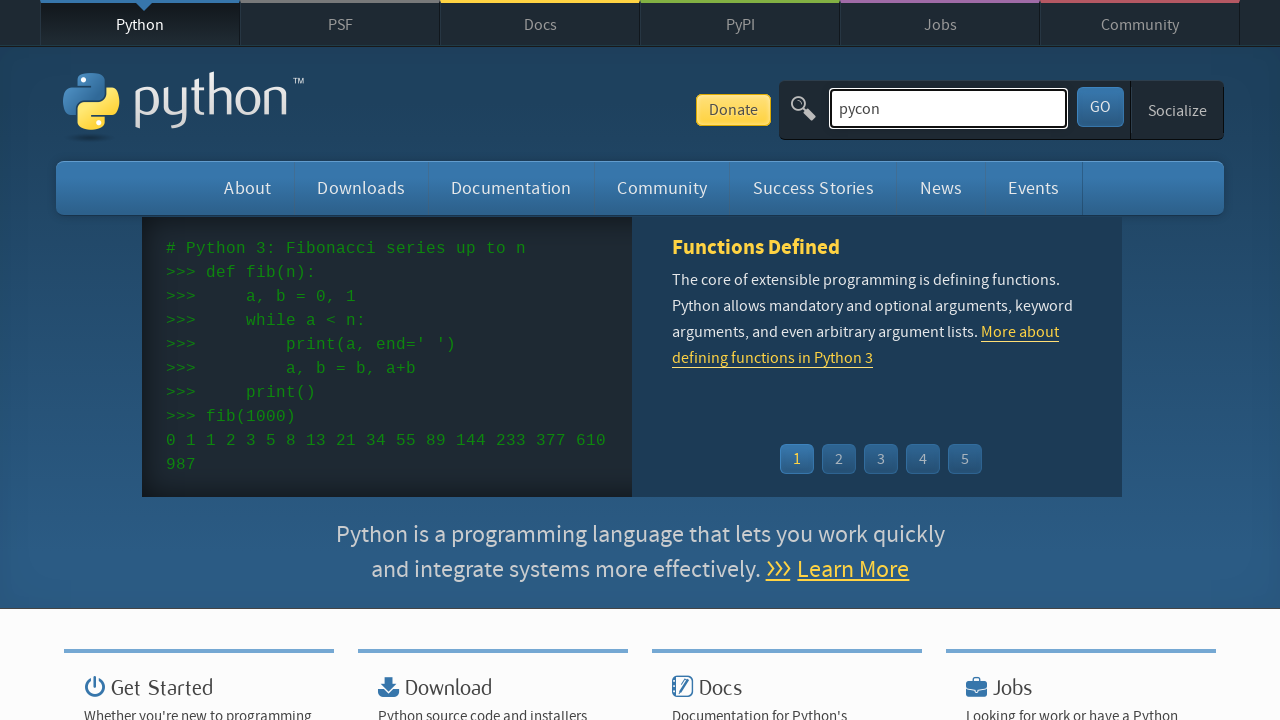

Pressed Enter to submit search form on input[name='q']
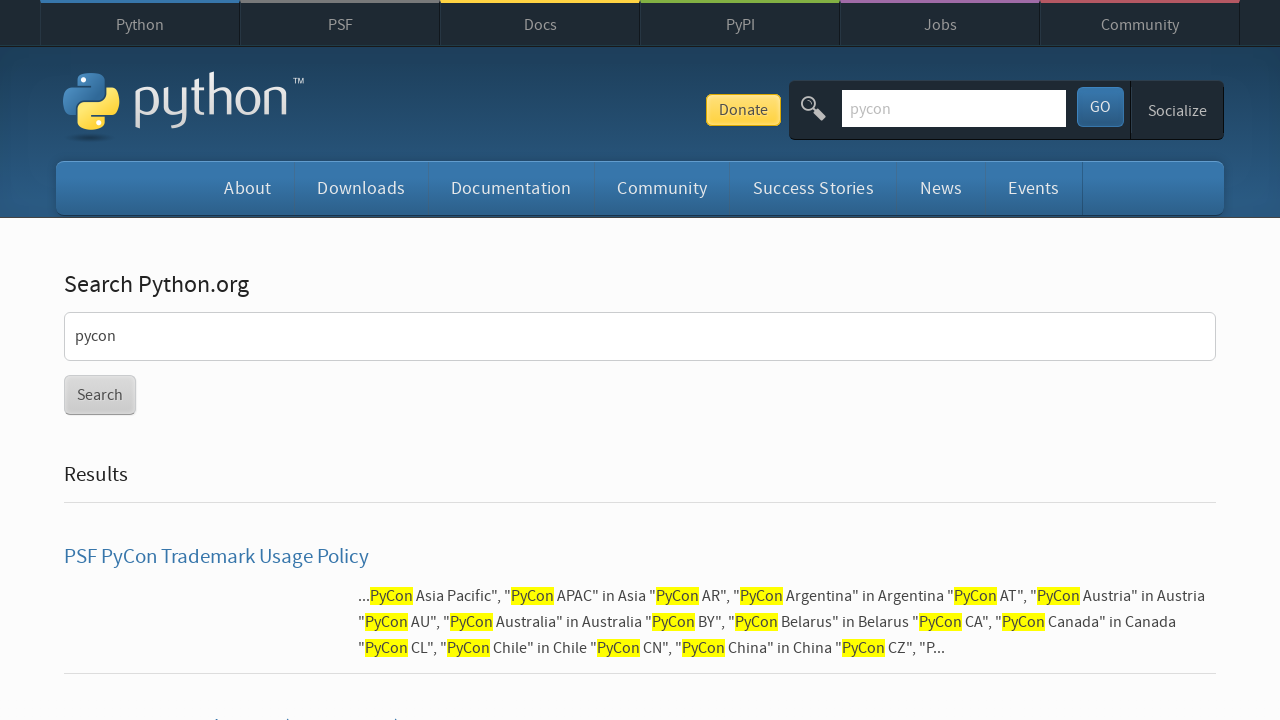

Search results loaded (network idle)
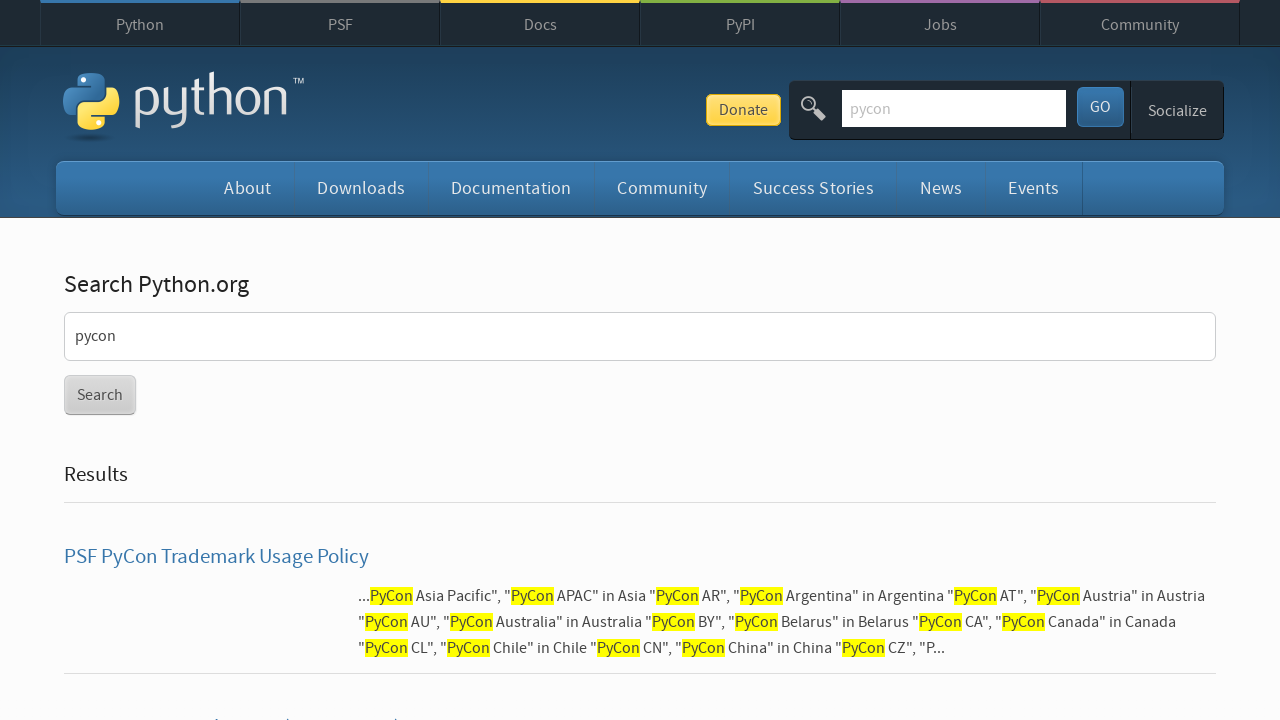

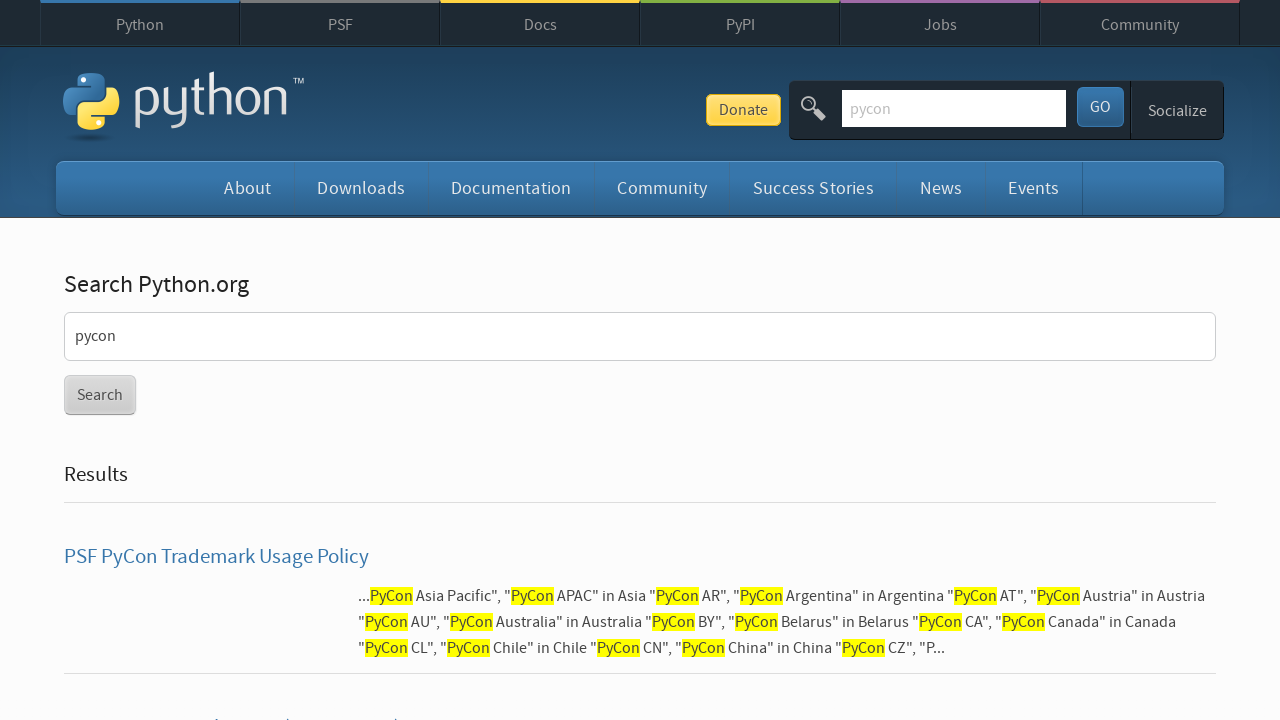